Tests advanced window handling by clicking buttons that open new browser windows/tabs (Instagram, Facebook links), iterating through all opened windows to get their titles, closing them, and returning to the main page to click the Instagram button again.

Starting URL: https://syntaxprojects.com/window-popup-modal-demo.php

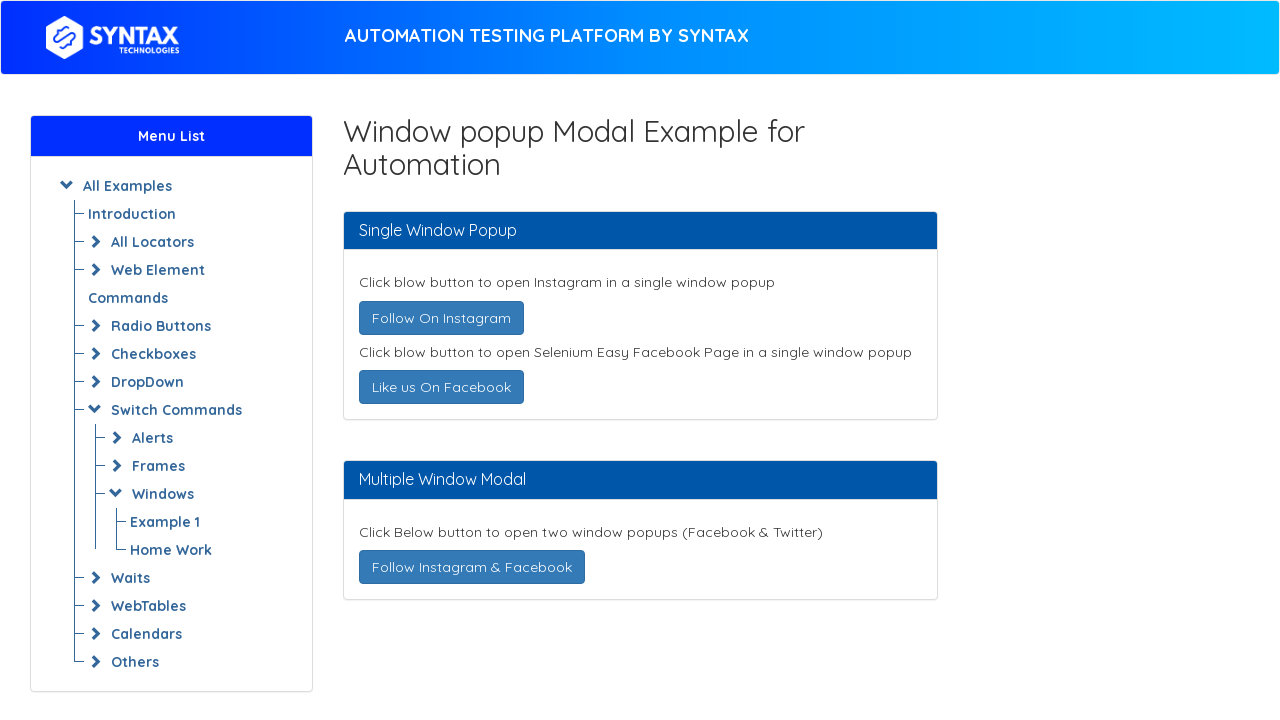

Stored reference to main page
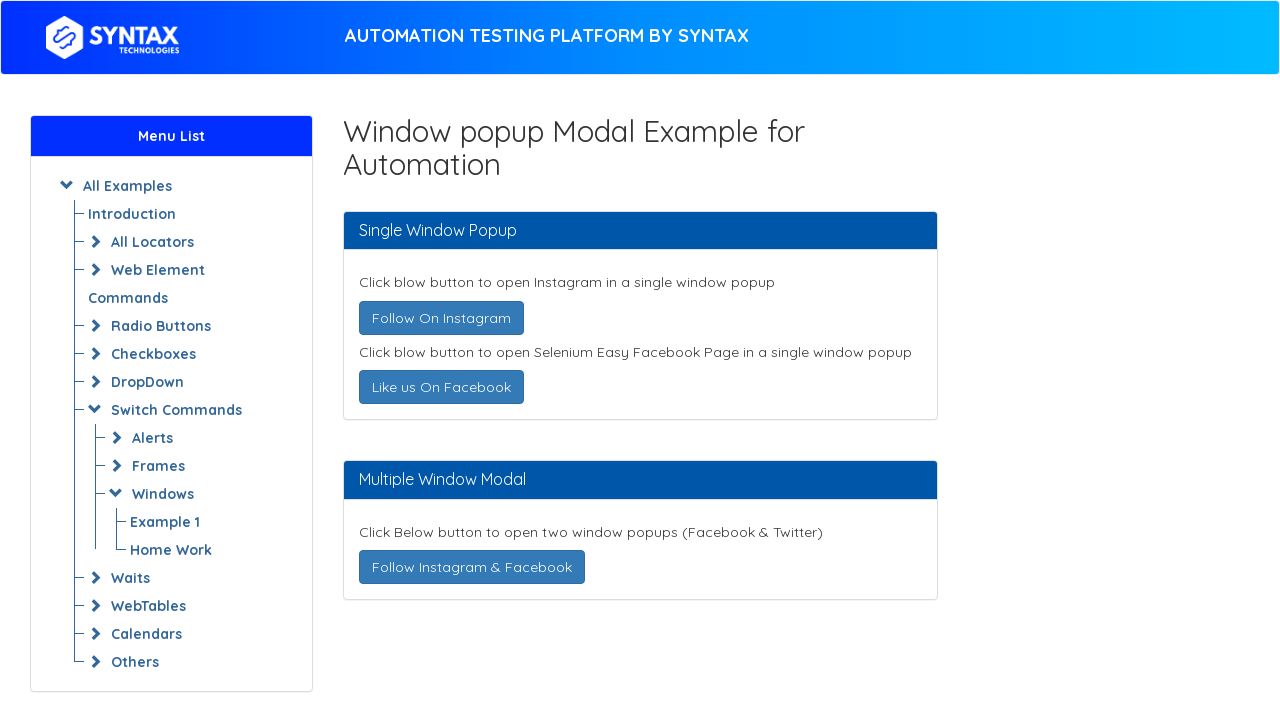

Clicked 'Follow On Instagram' button to open new window at (441, 318) on text=Follow On Instagram
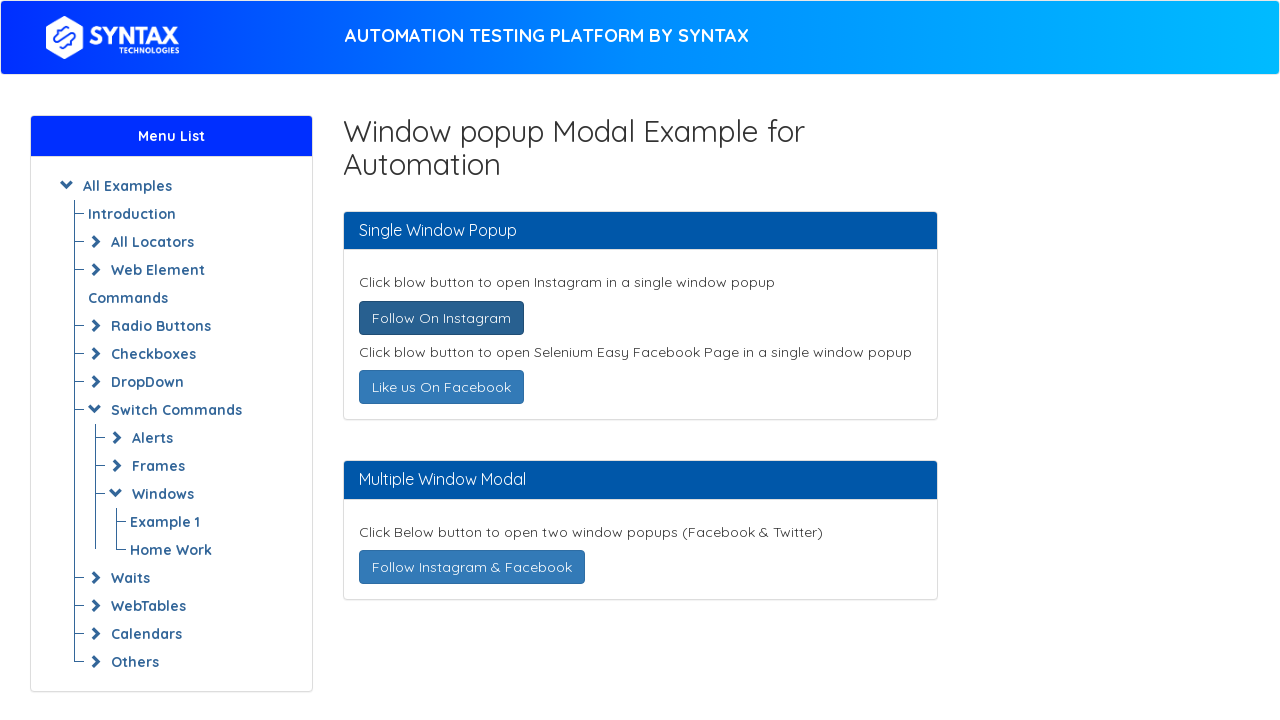

Clicked 'Like us On Facebook' button to open new window at (441, 387) on text=Like us On Facebook
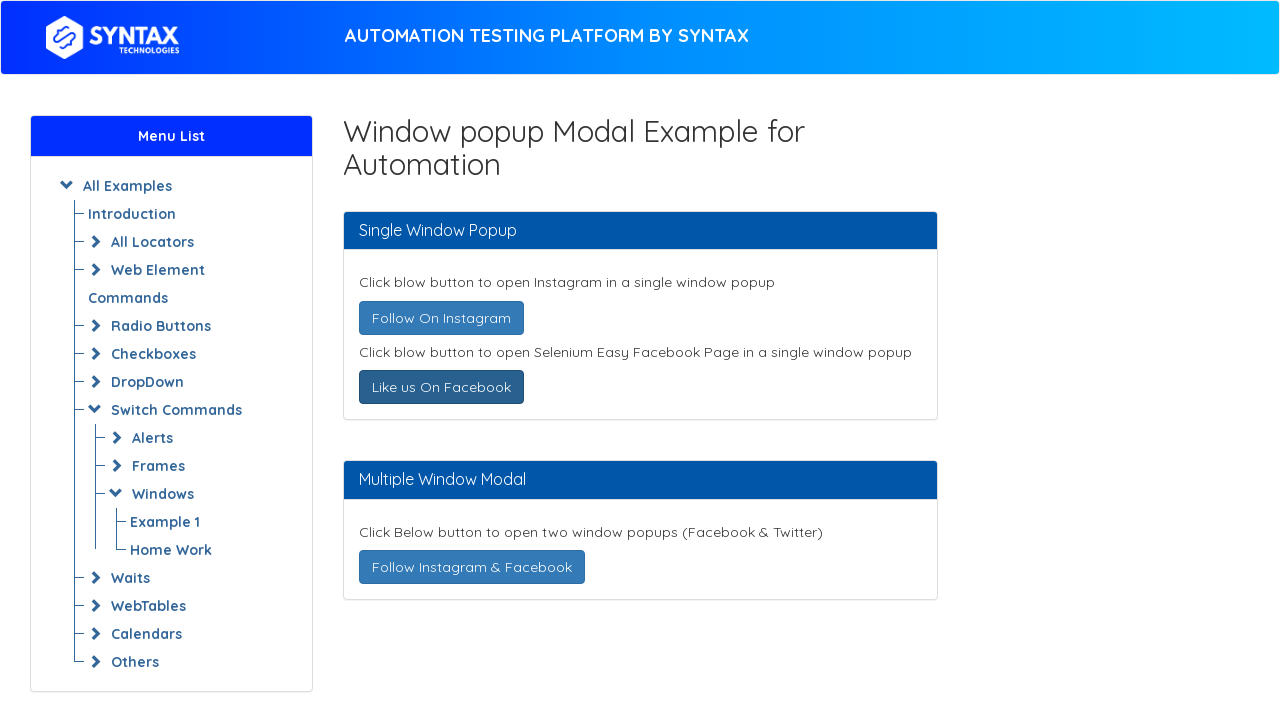

Clicked 'Follow Instagram & Facebook' button to open new windows at (472, 567) on text=Follow Instagram & Facebook
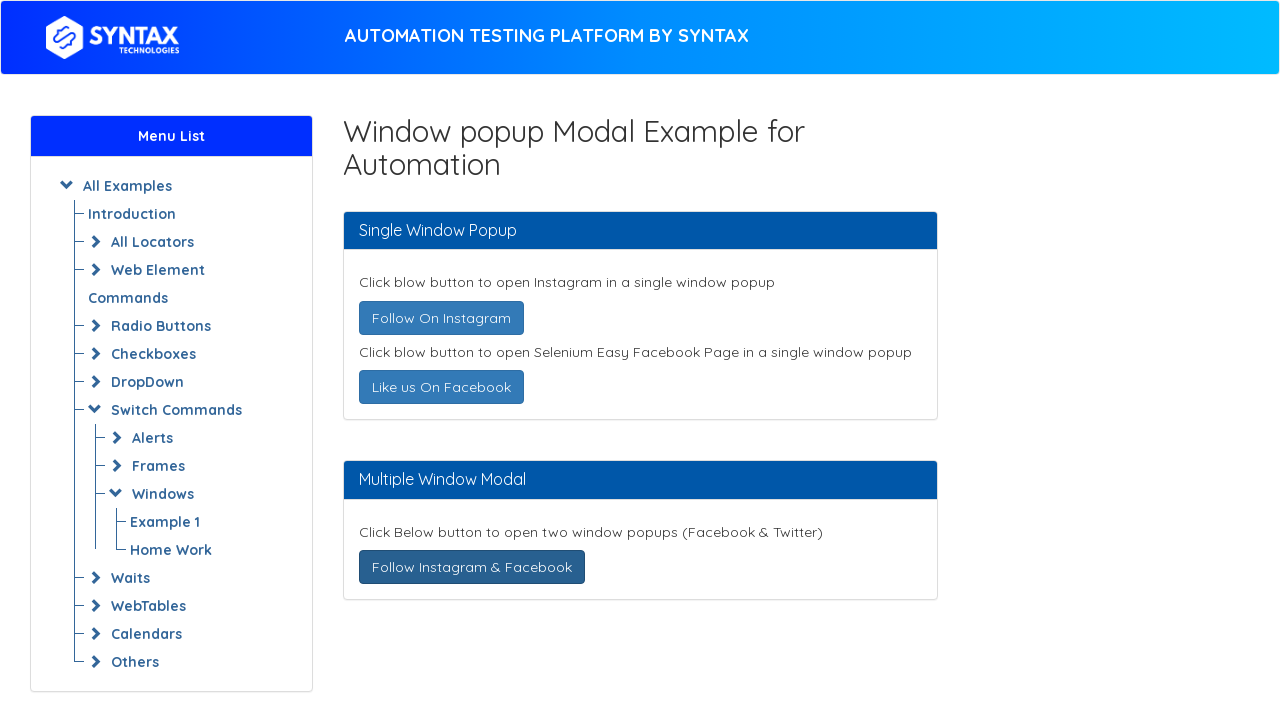

Waited 1000ms for all windows to open
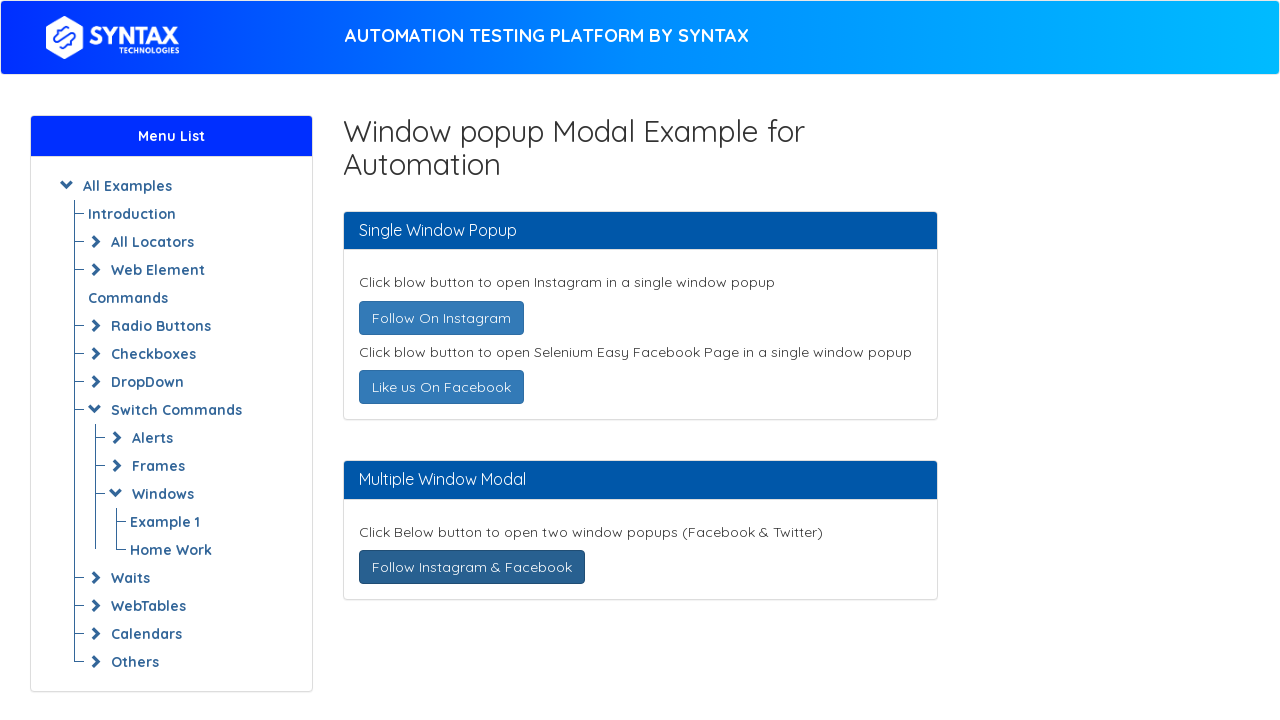

Retrieved all open pages, total count: 4
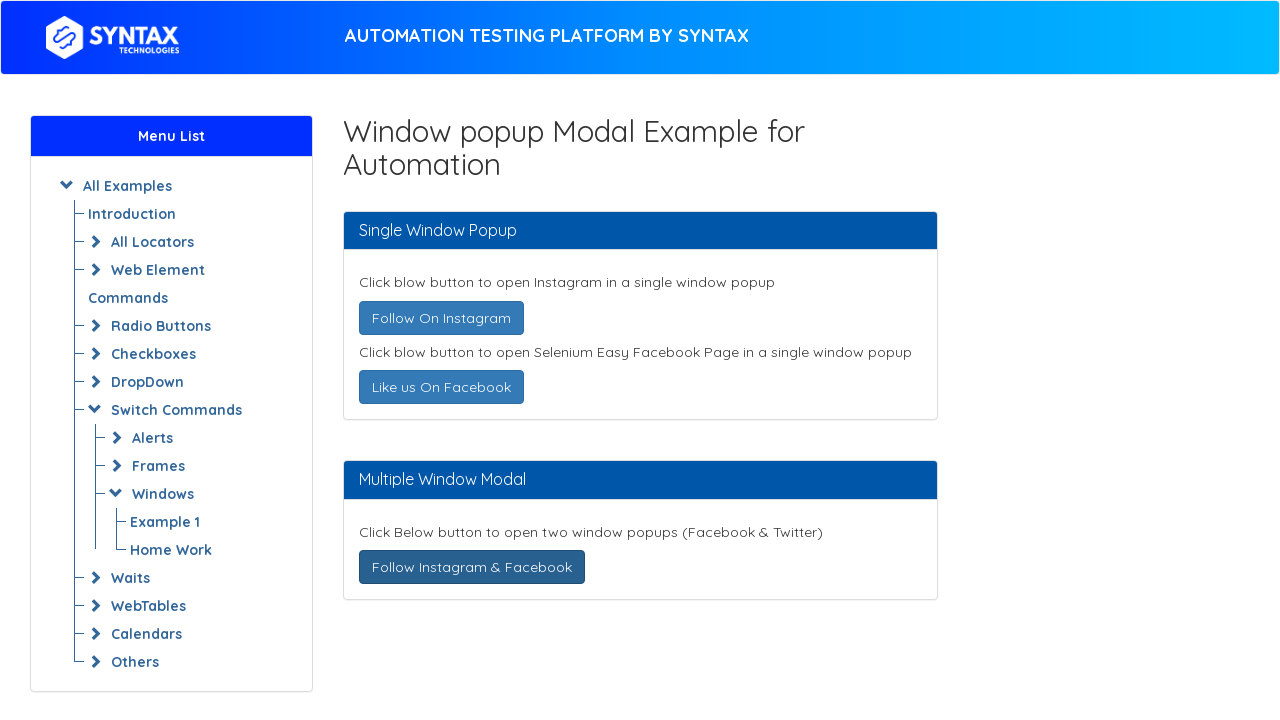

Retrieved title of opened window: ''
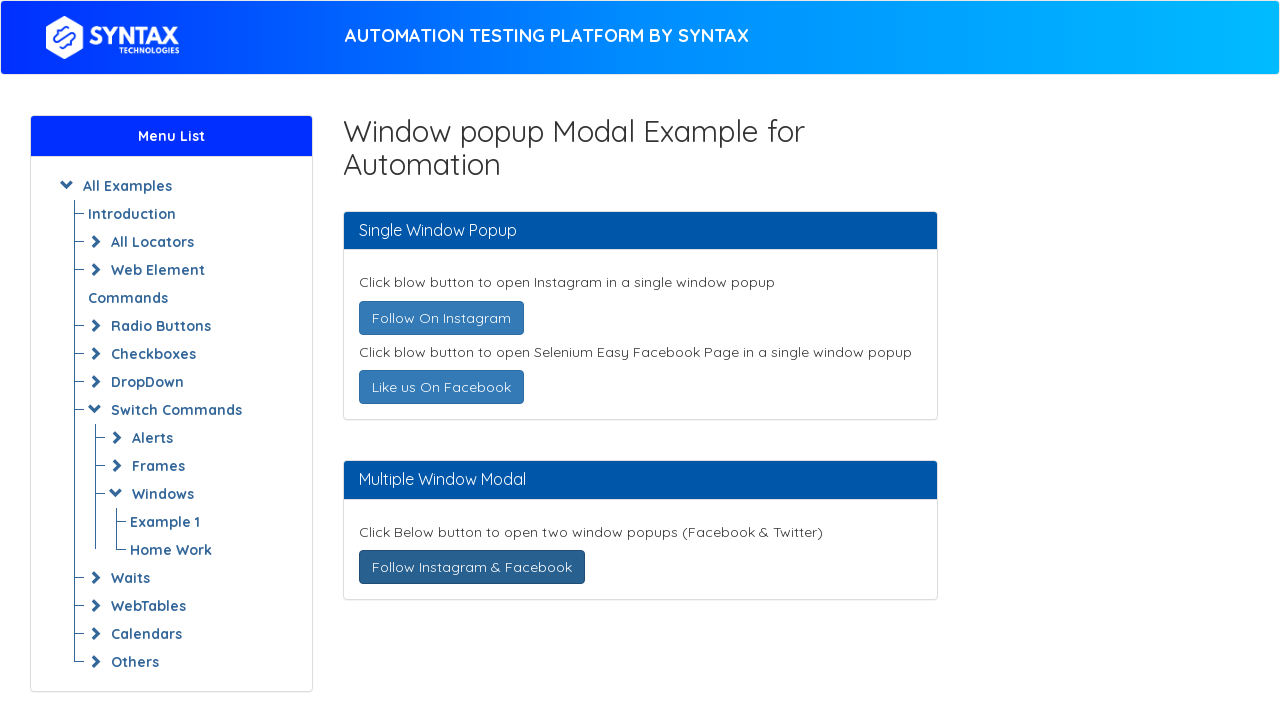

Closed window with title: ''
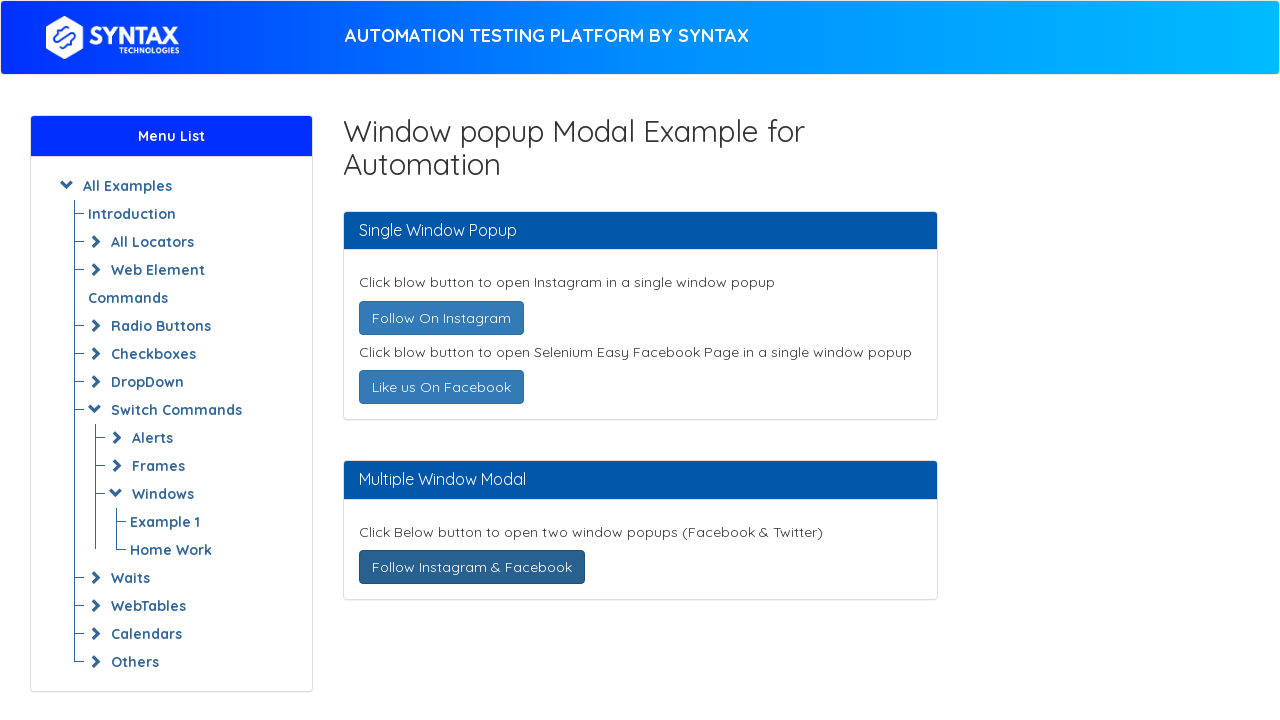

Retrieved title of opened window: ''
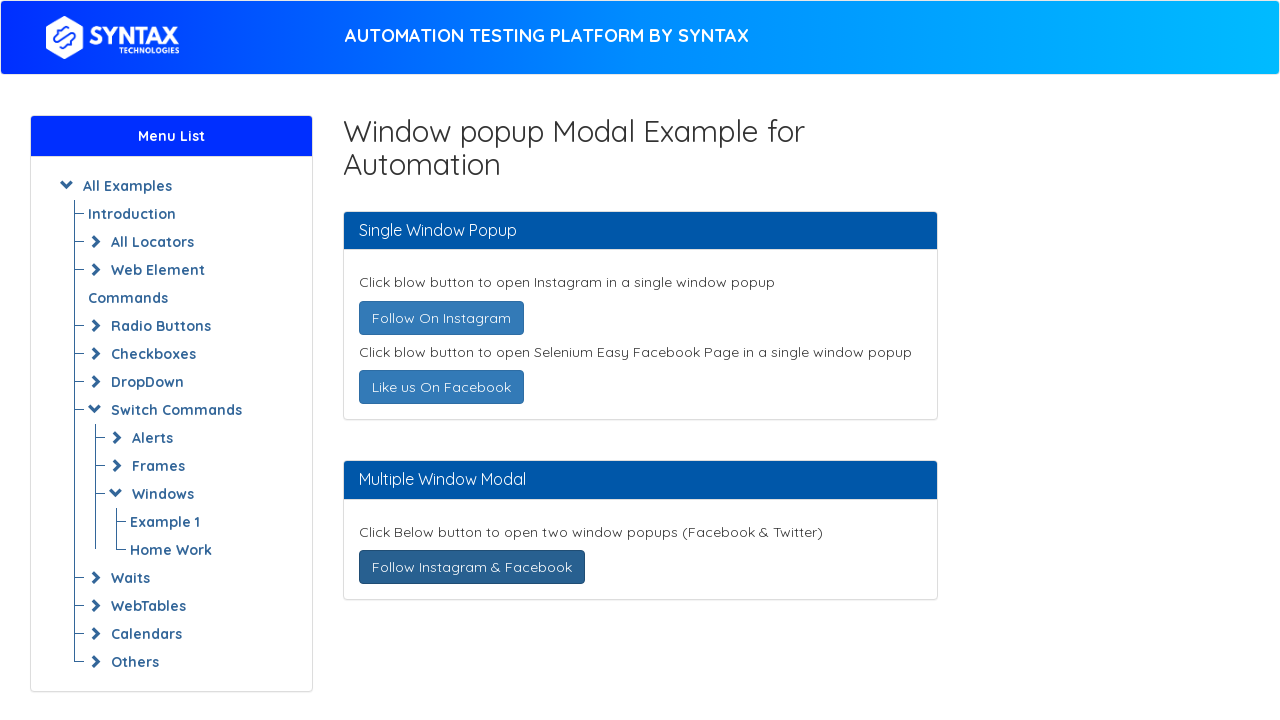

Closed window with title: ''
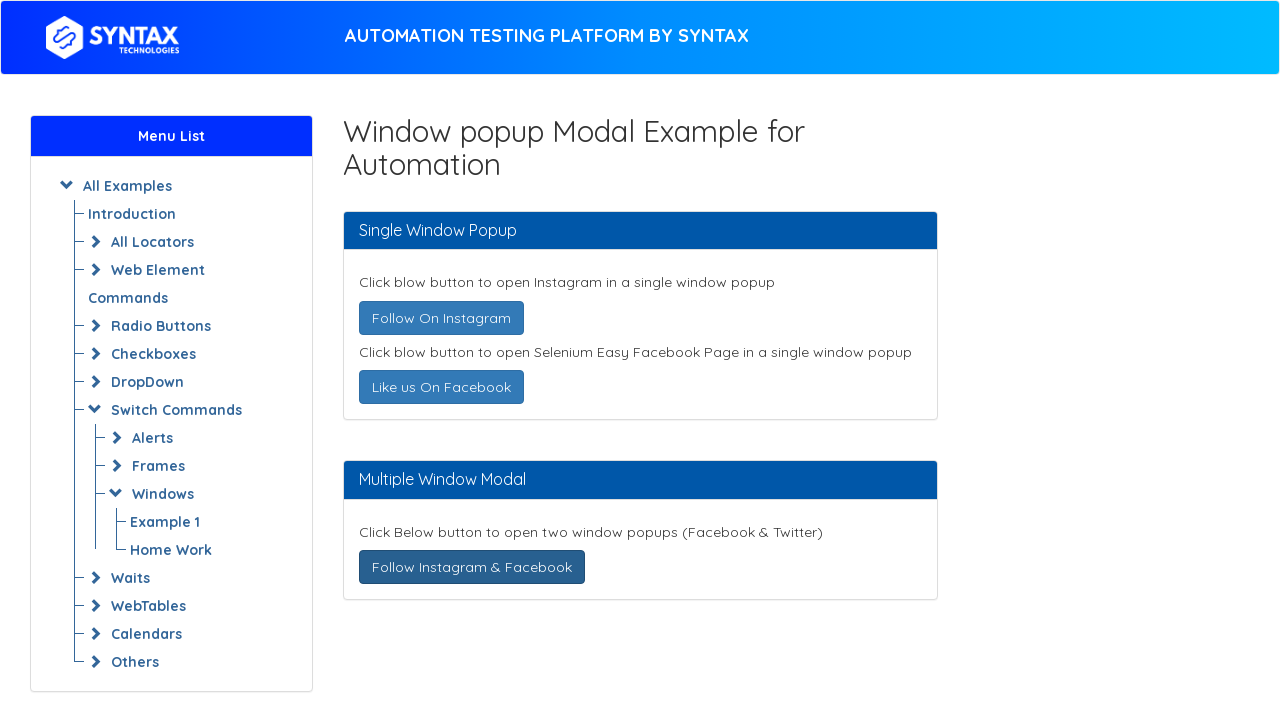

Retrieved title of opened window: ''
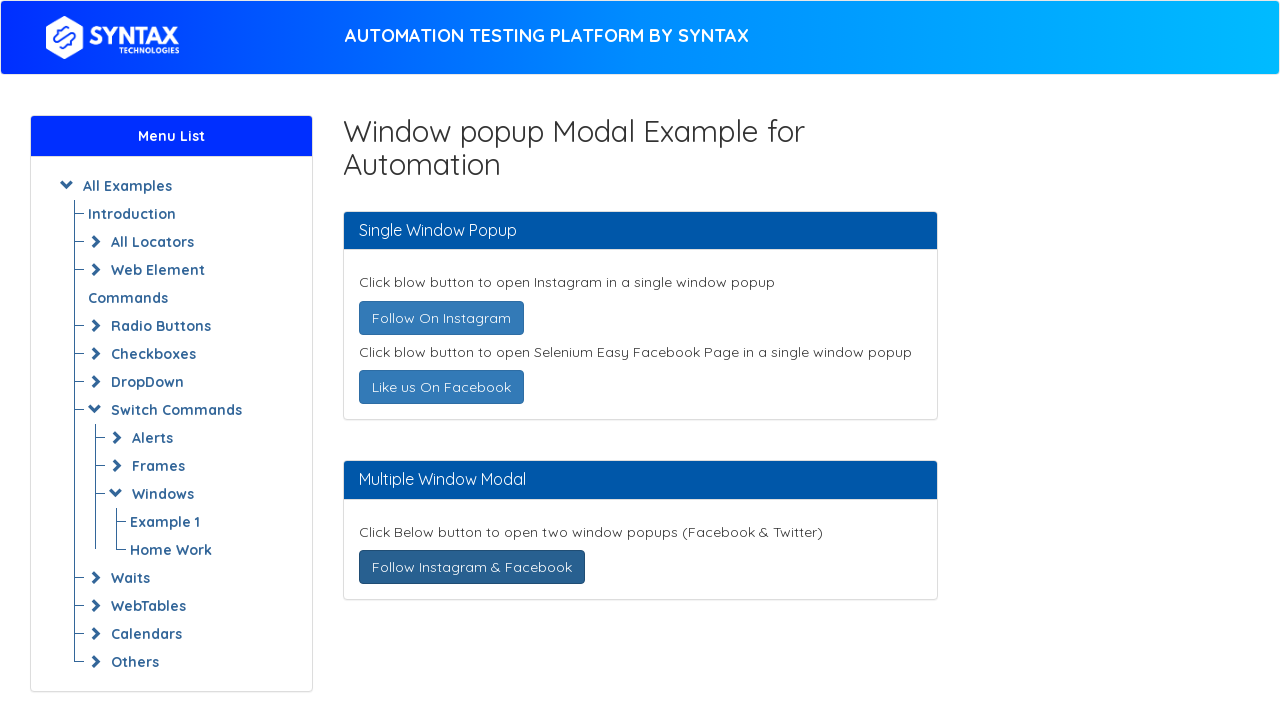

Closed window with title: ''
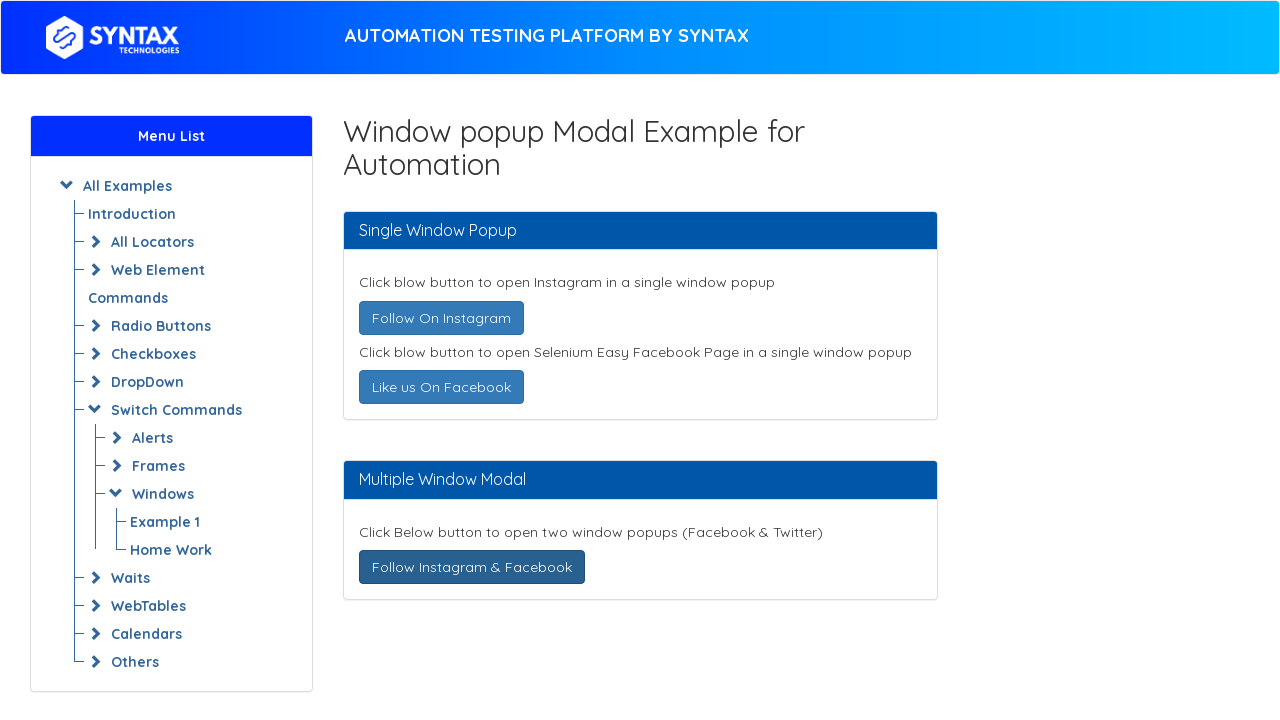

Brought main page to front
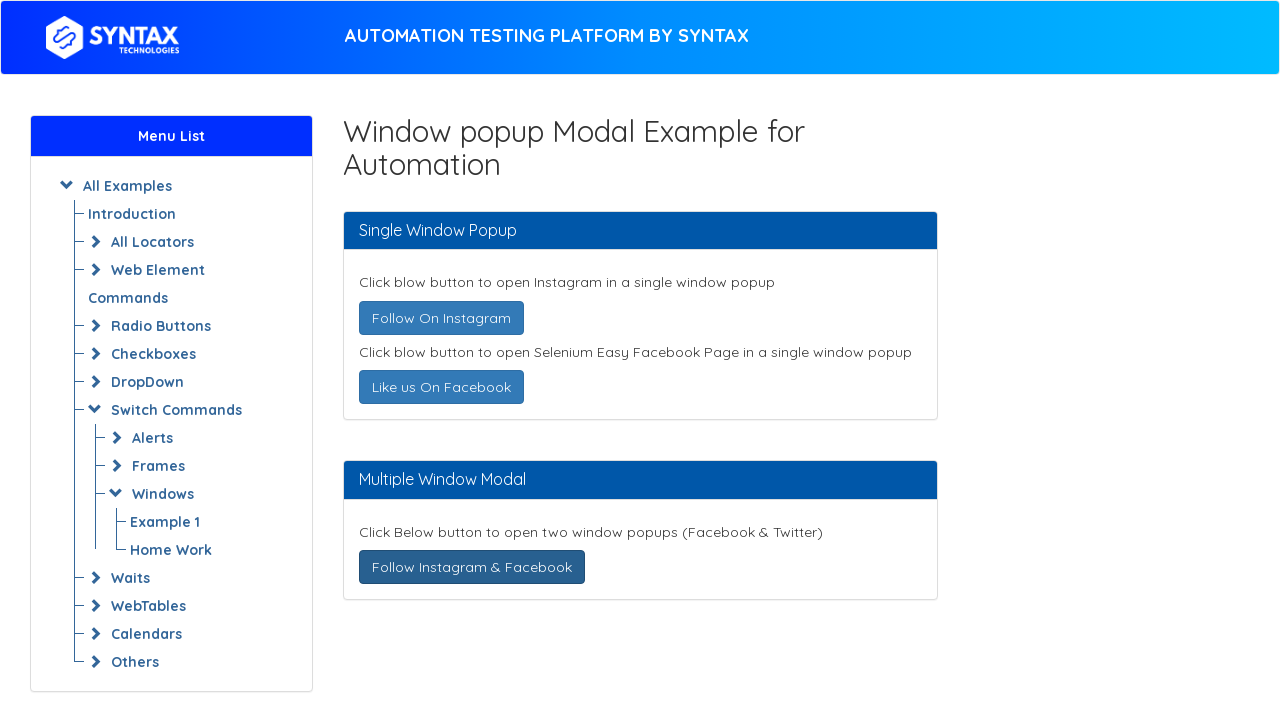

Clicked 'Follow On Instagram' button again on main page at (441, 318) on text=Follow On Instagram
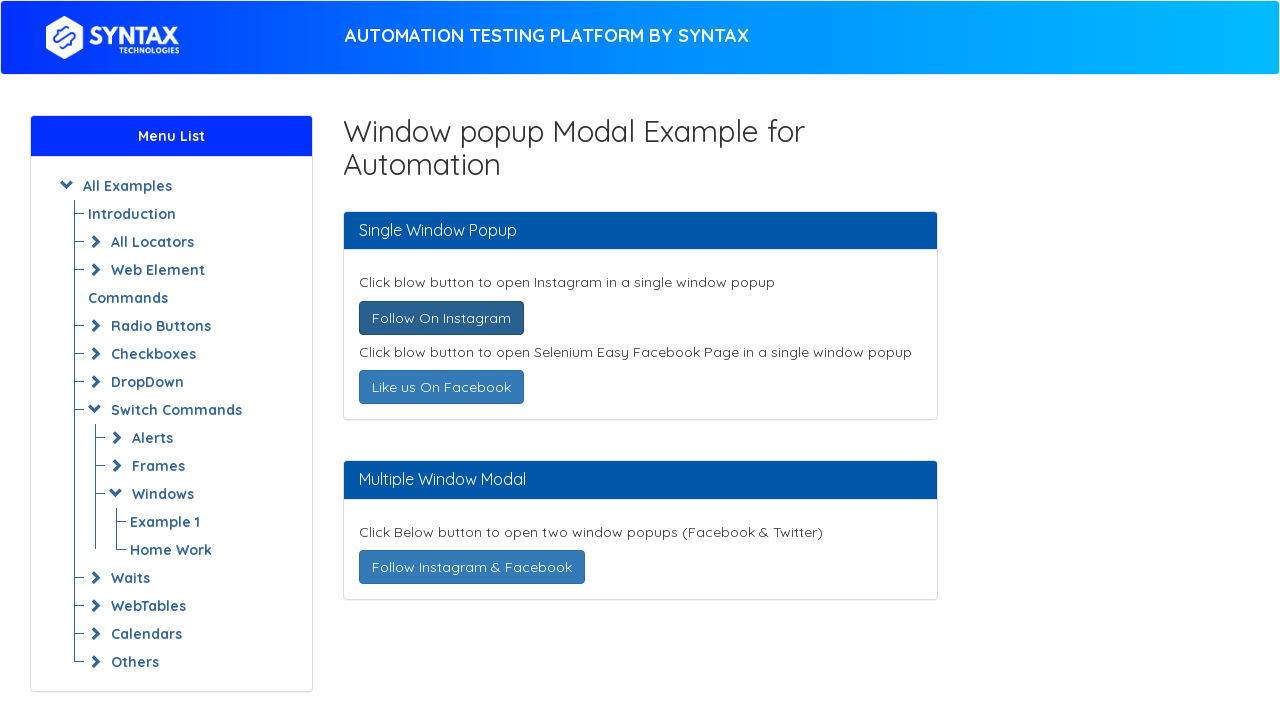

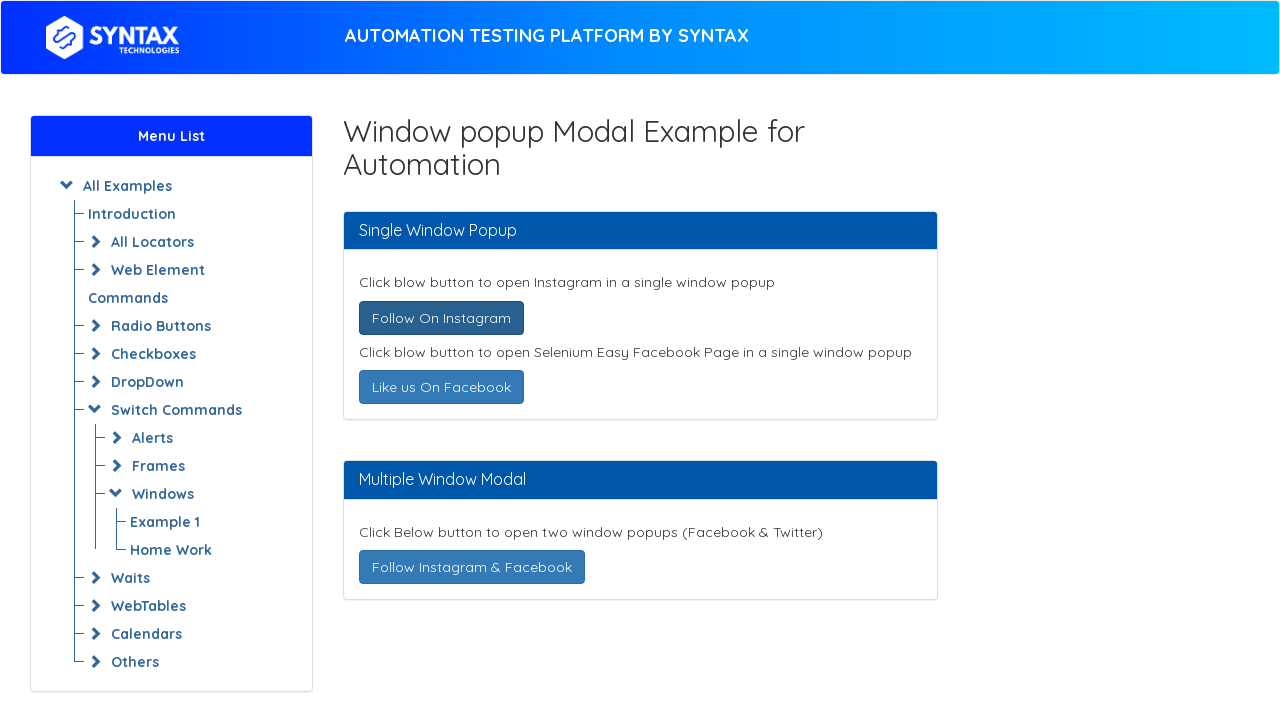